Tests checkbox functionality by selecting three checkbox options on a practice automation page, checking each one only if it's not already selected.

Starting URL: https://www.rahulshettyacademy.com/AutomationPractice/

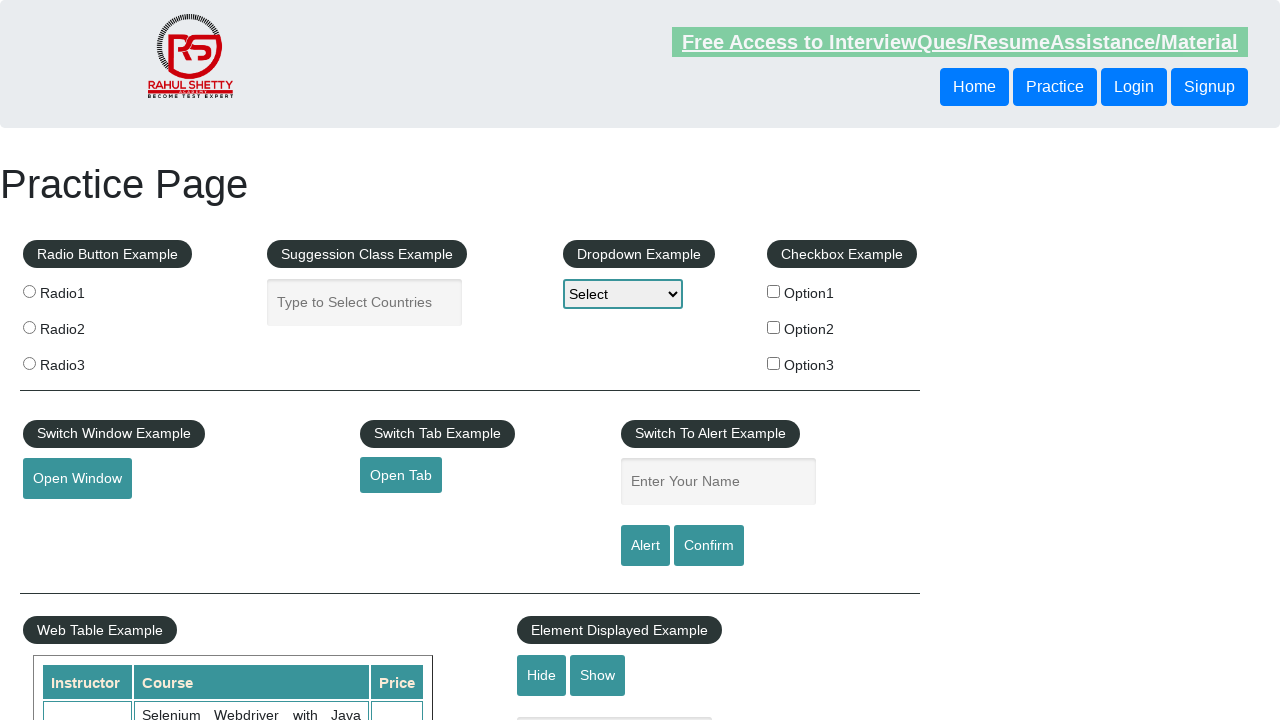

Navigated to practice automation page
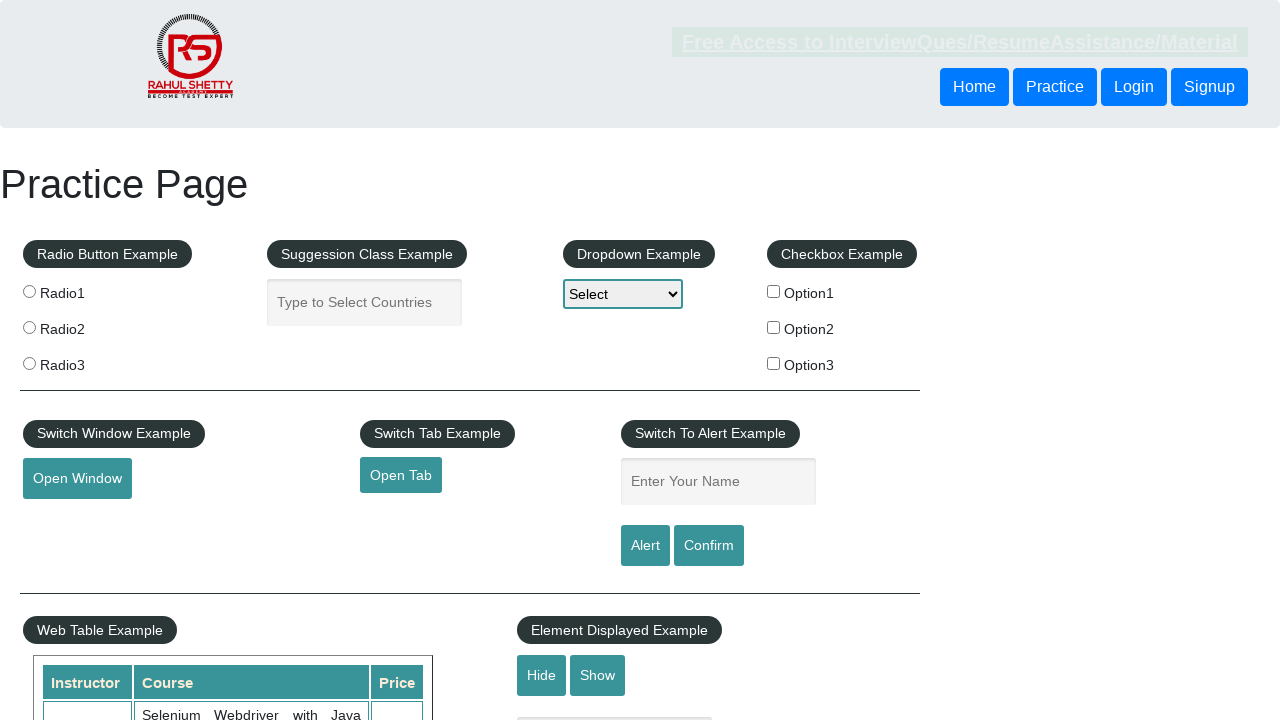

Waited for checkbox option 1 to load
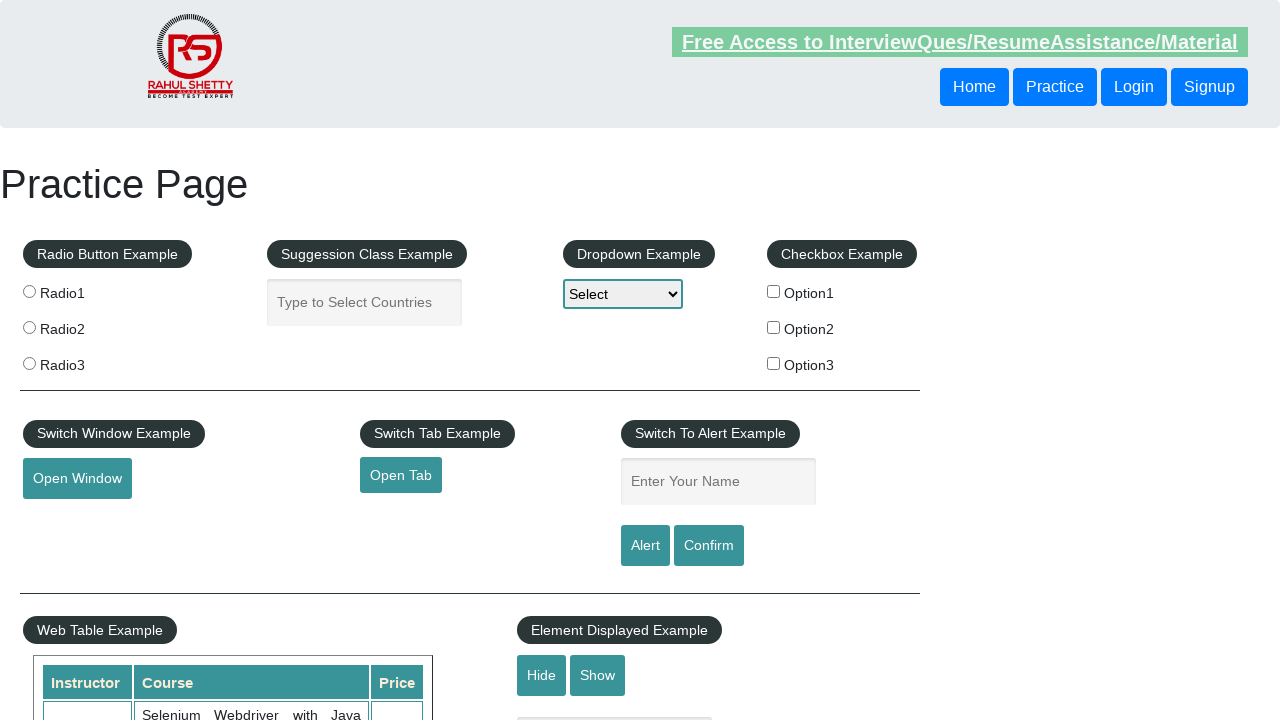

Located checkbox option 1
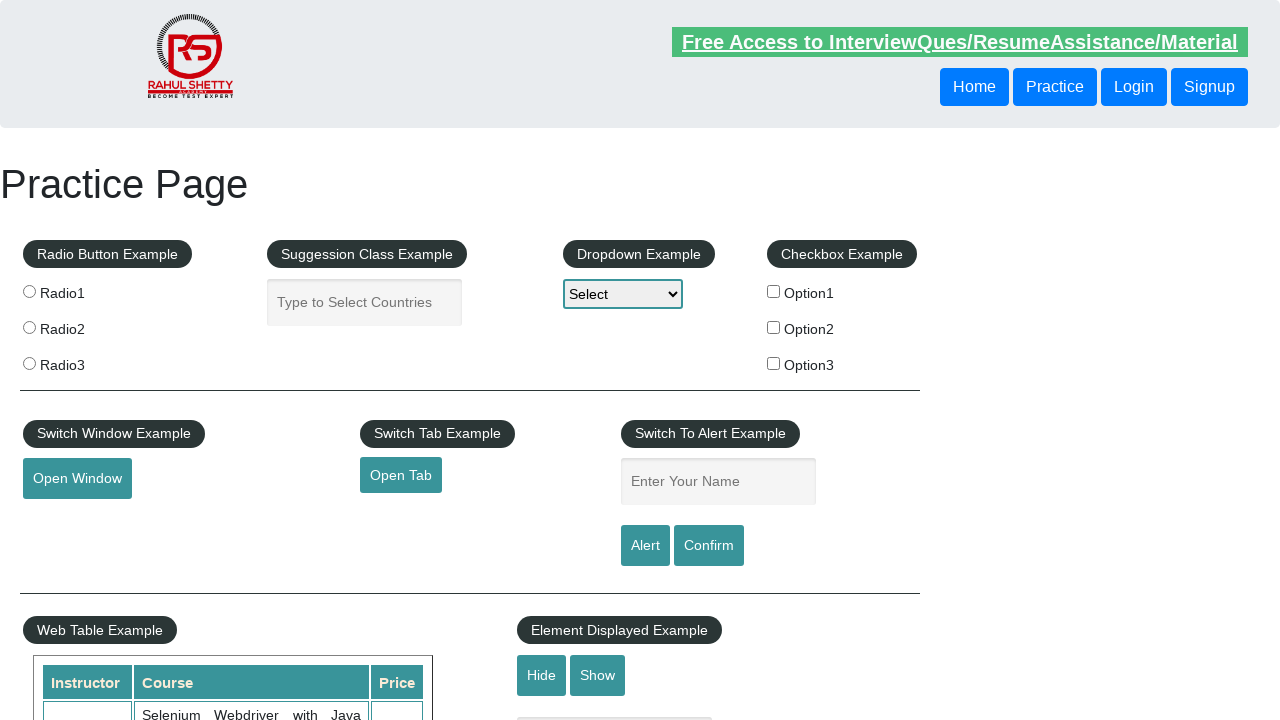

Clicked checkbox option 1 to select it at (774, 291) on #checkBoxOption1
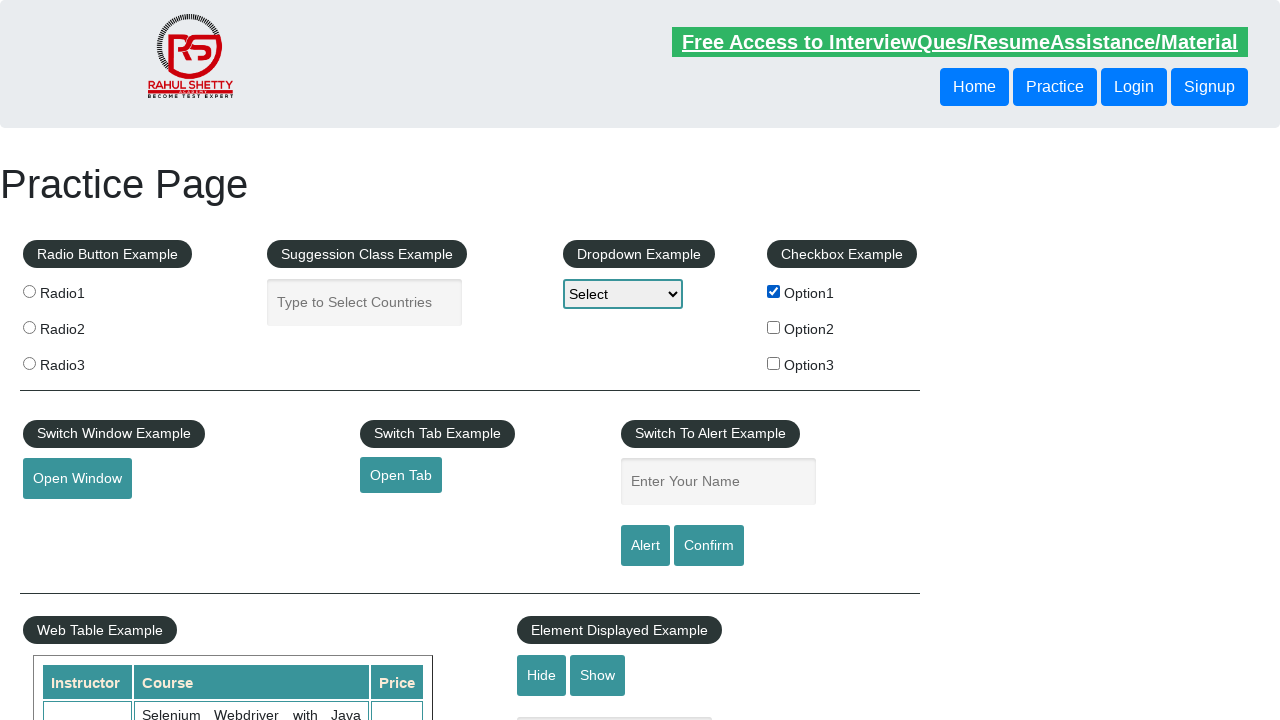

Located checkbox option 2
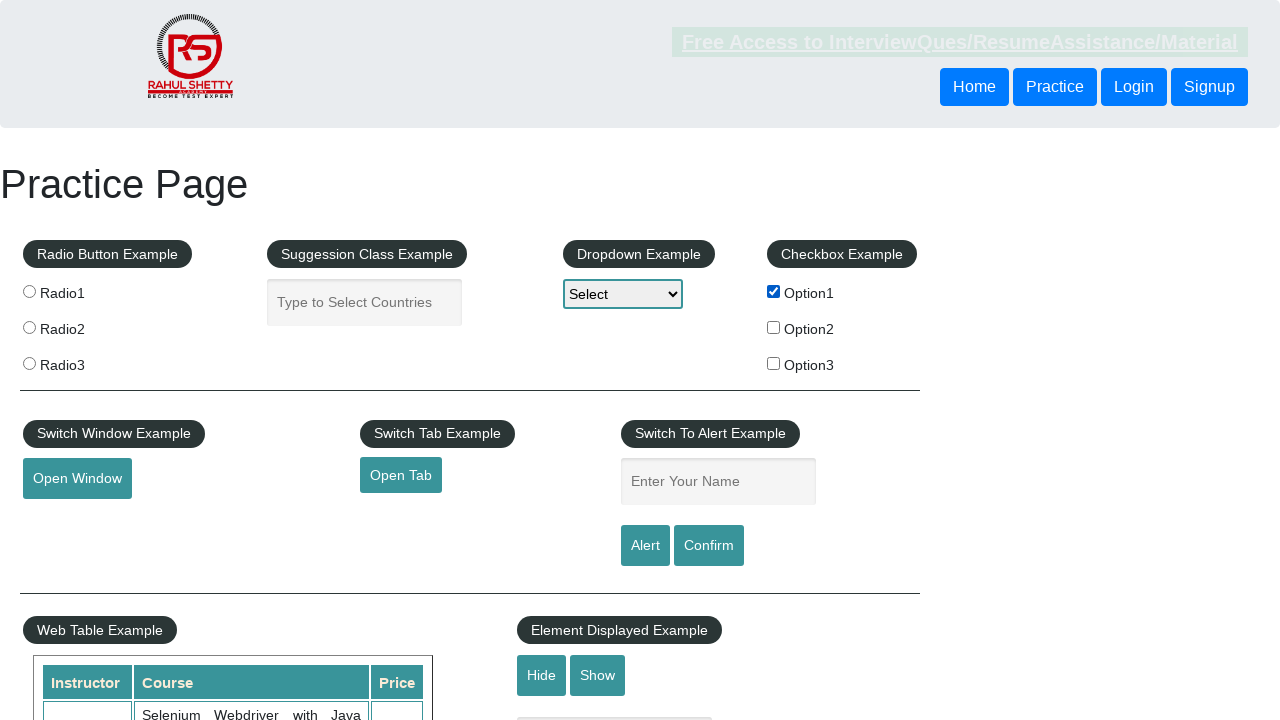

Clicked checkbox option 2 to select it at (774, 327) on #checkBoxOption2
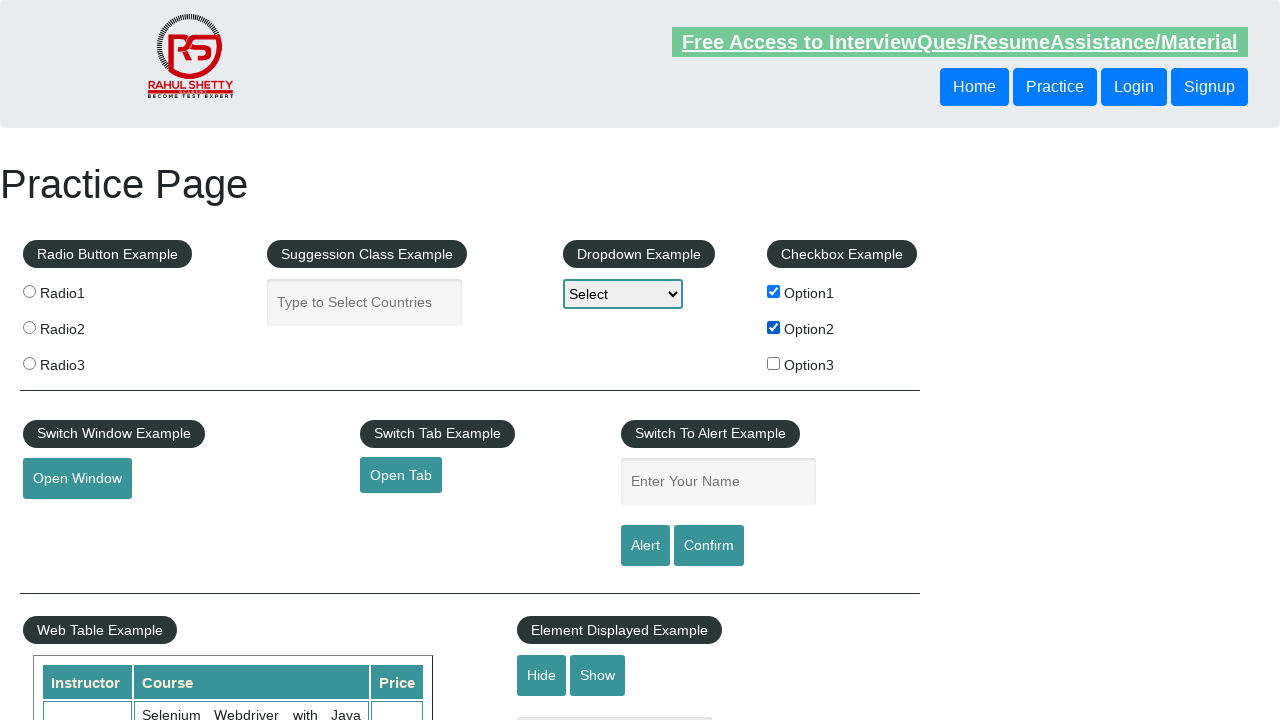

Located checkbox option 3
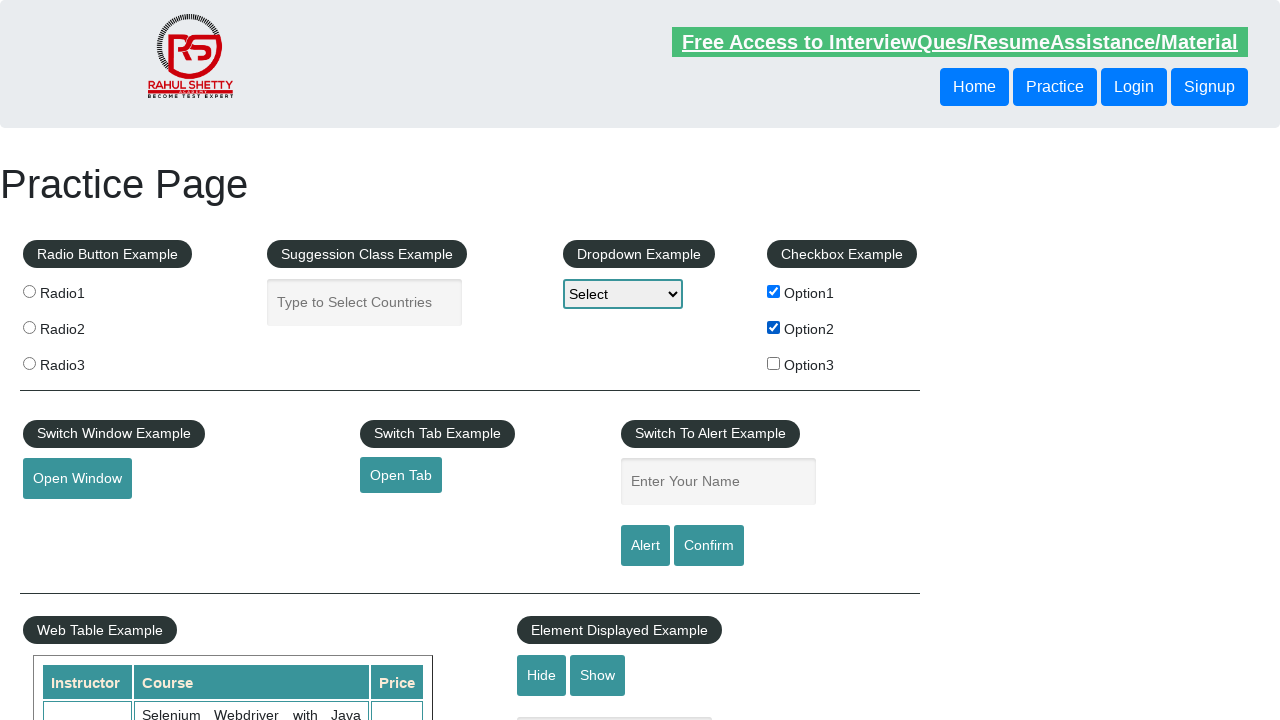

Clicked checkbox option 3 to select it at (774, 363) on #checkBoxOption3
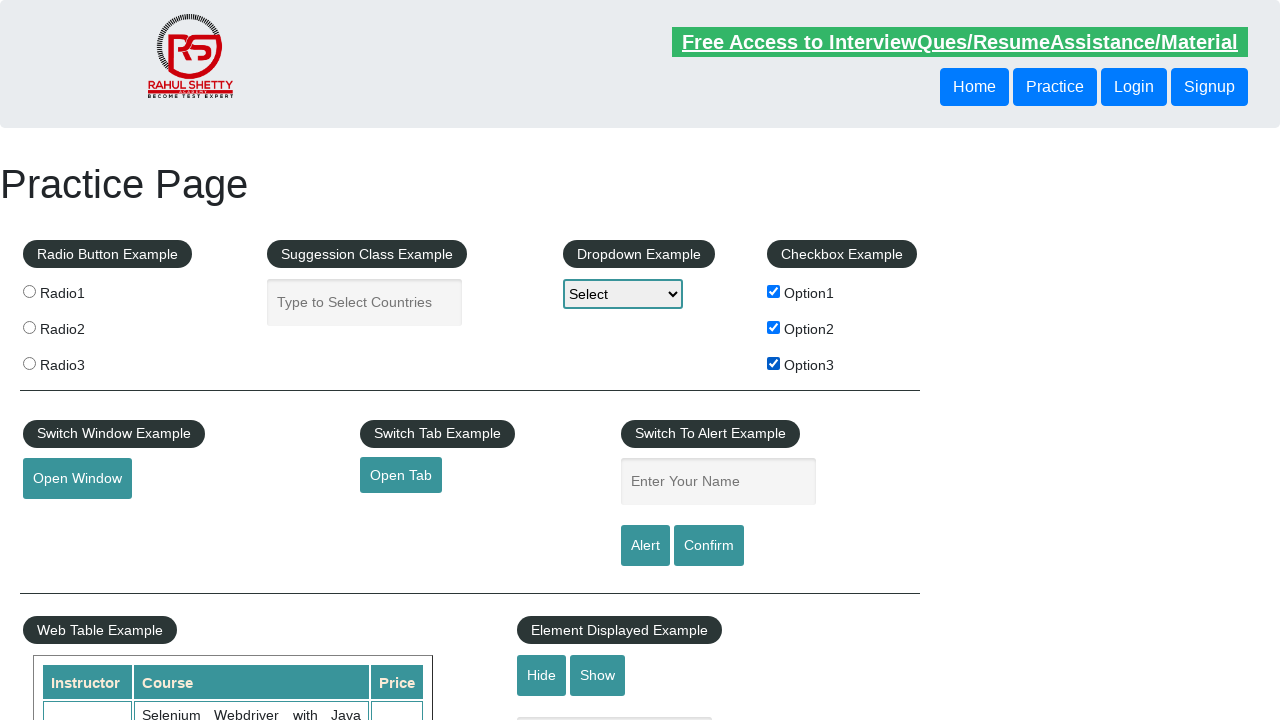

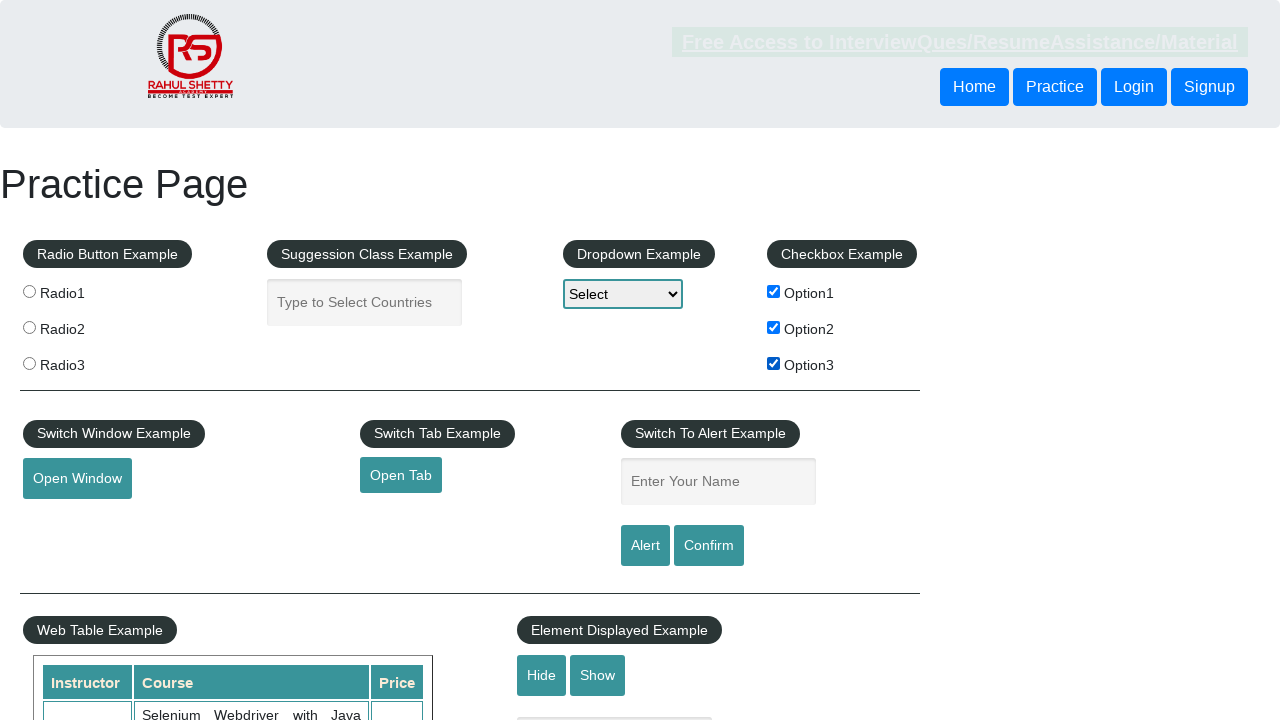